Navigates to the 163.com website (NetEase portal) and loads the homepage

Starting URL: http://www.163.com

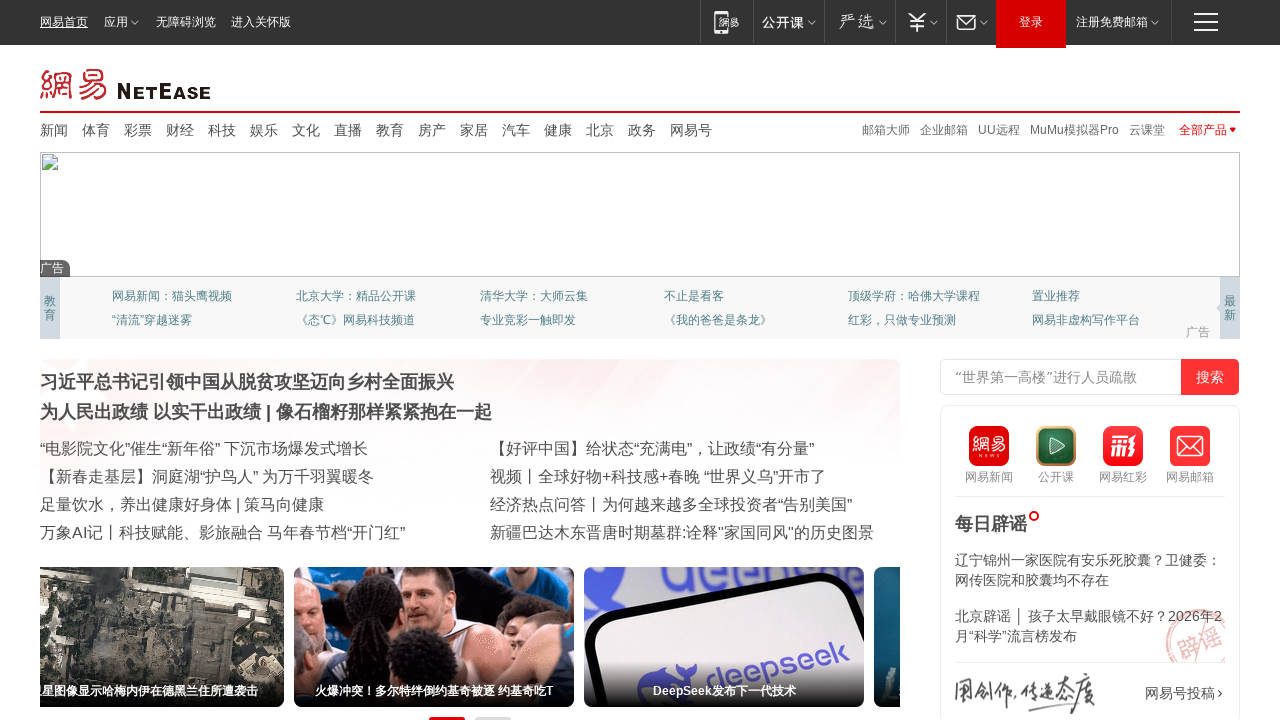

Waited for page DOM to be fully loaded
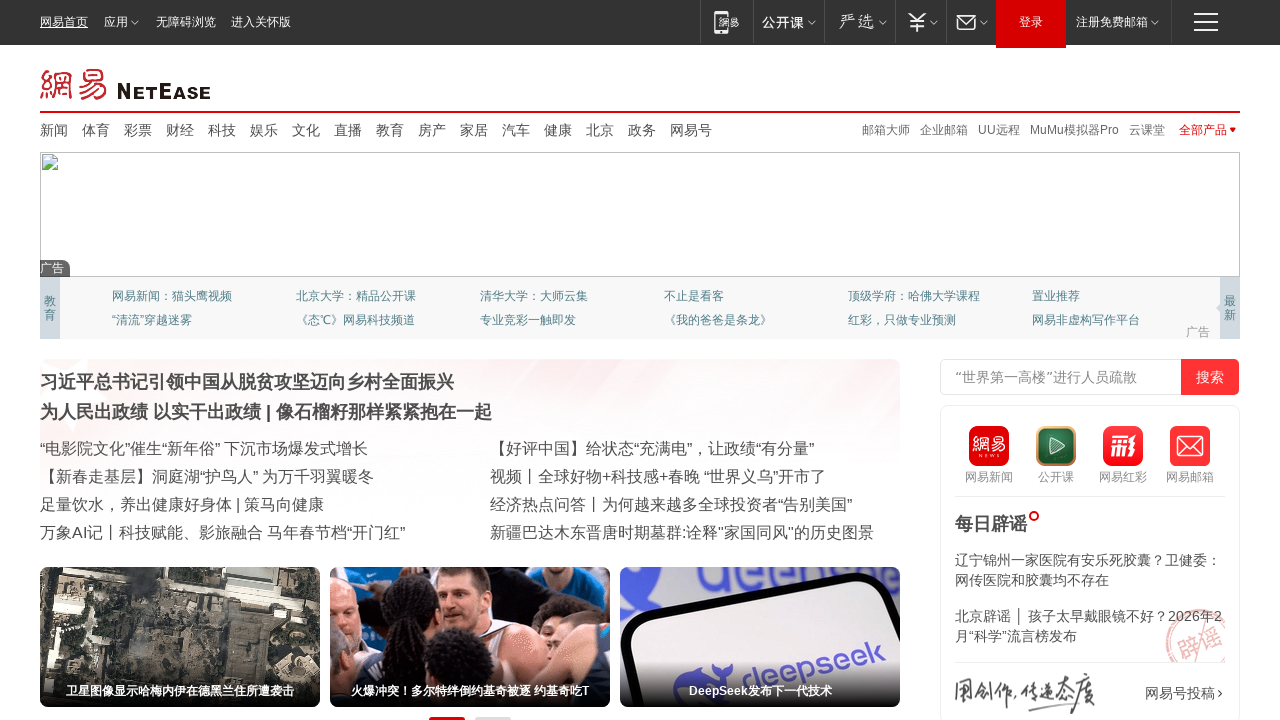

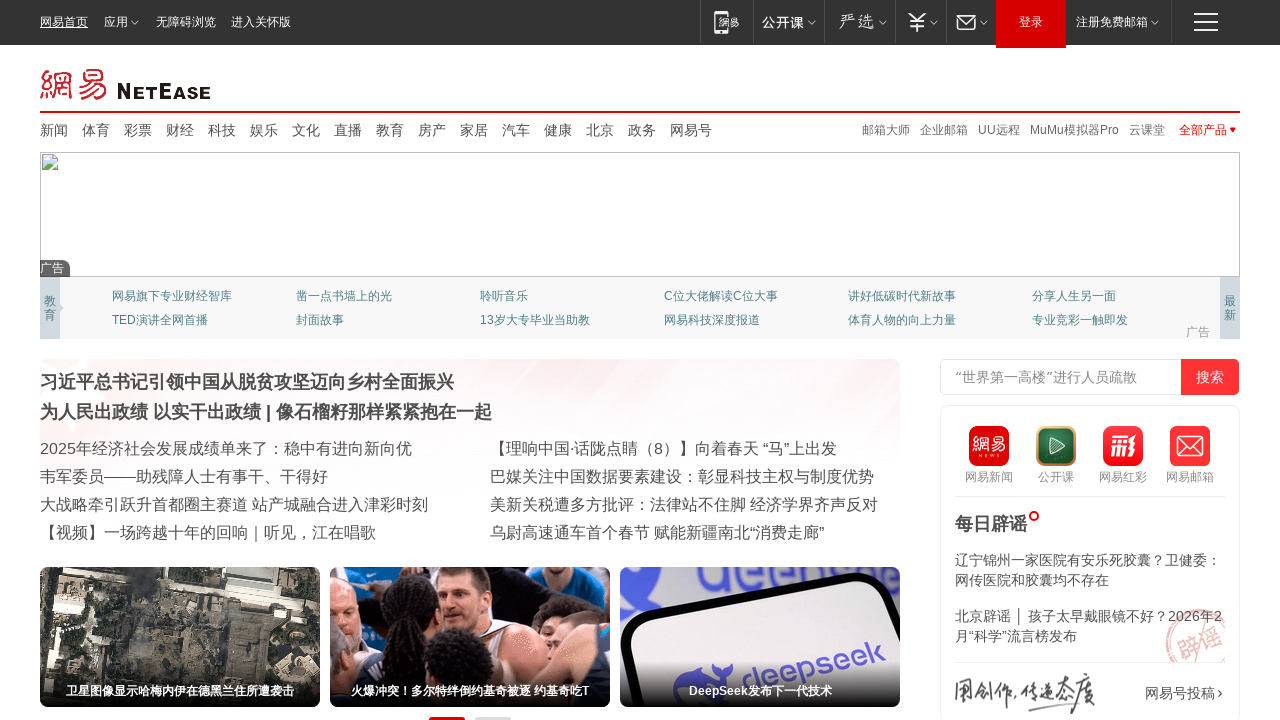